Tests dynamic loading by clicking the Start button and verifying that "Hello World!" text appears after the content loads

Starting URL: https://the-internet.herokuapp.com/dynamic_loading/2

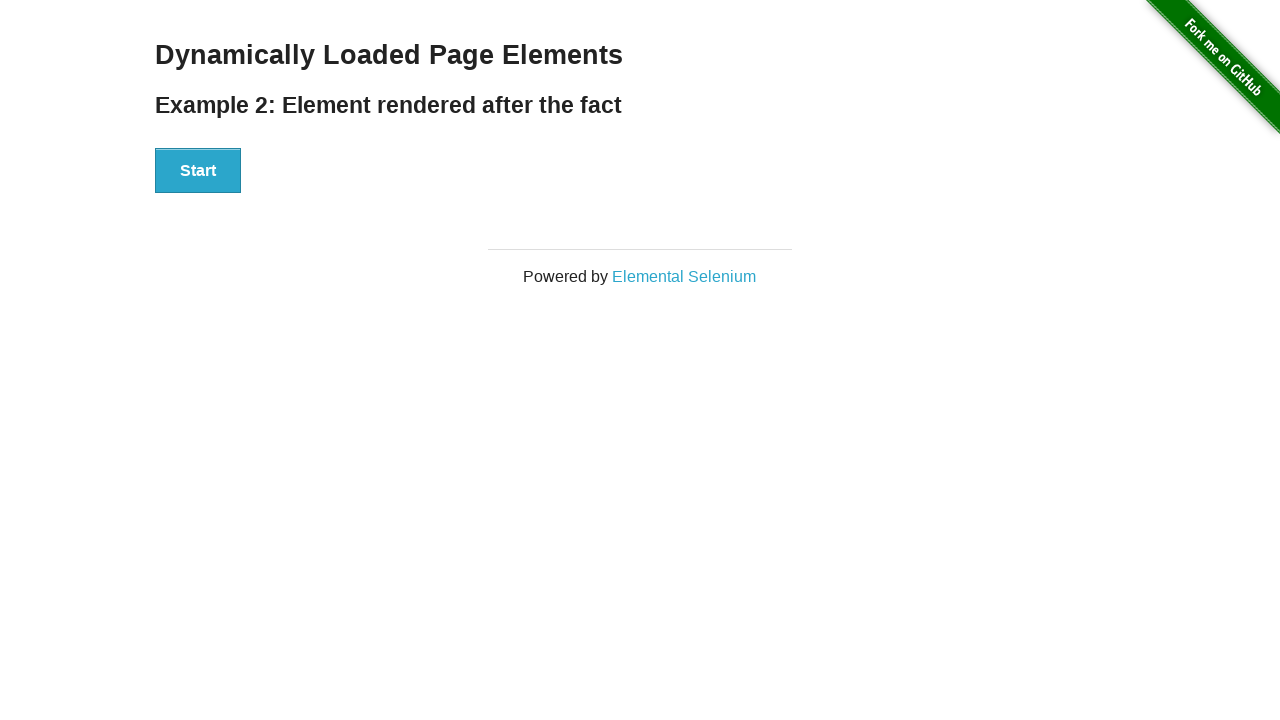

Clicked the Start button to trigger dynamic loading at (198, 171) on xpath=//button[text()='Start']
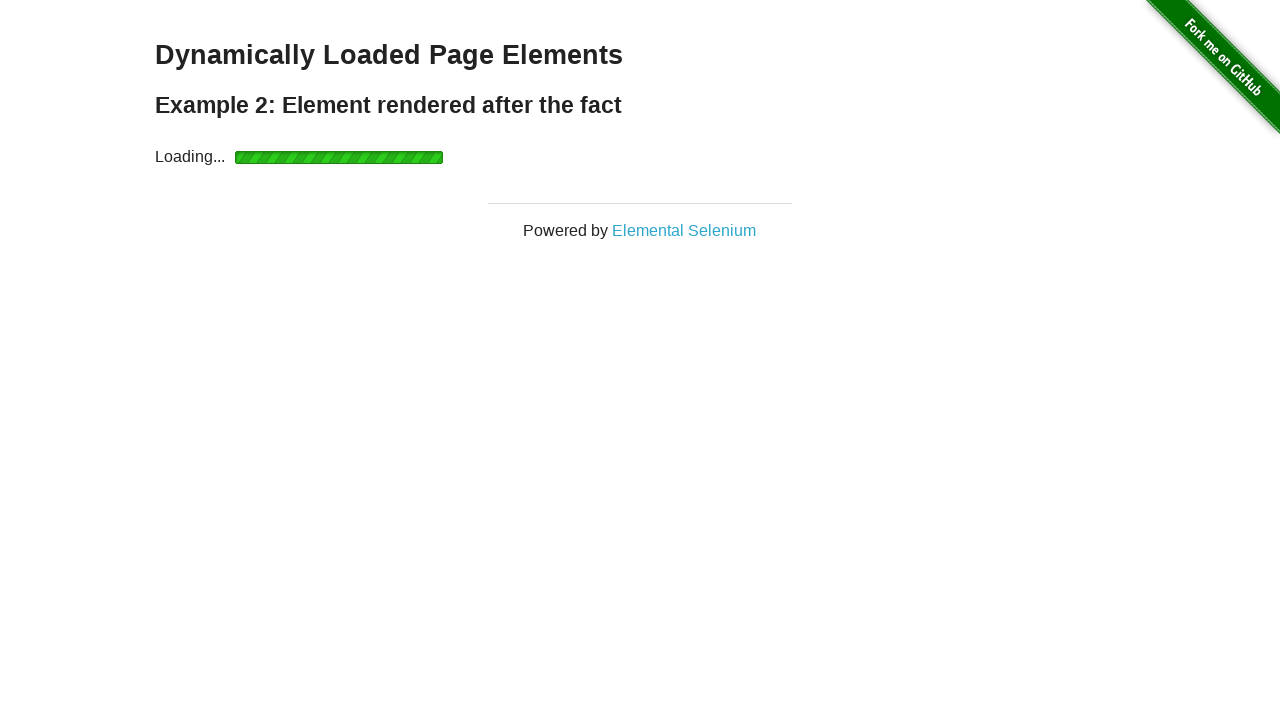

Waited for 'Hello World!' text to become visible after dynamic loading
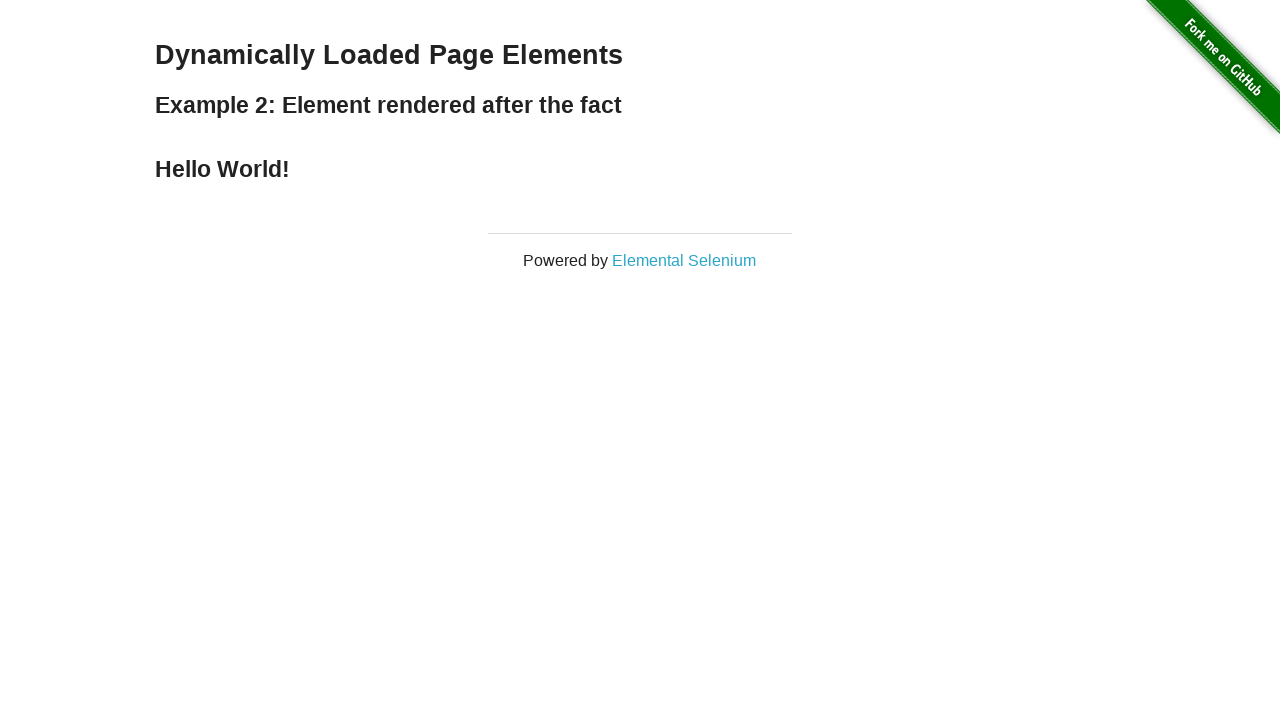

Located the 'Hello World!' element
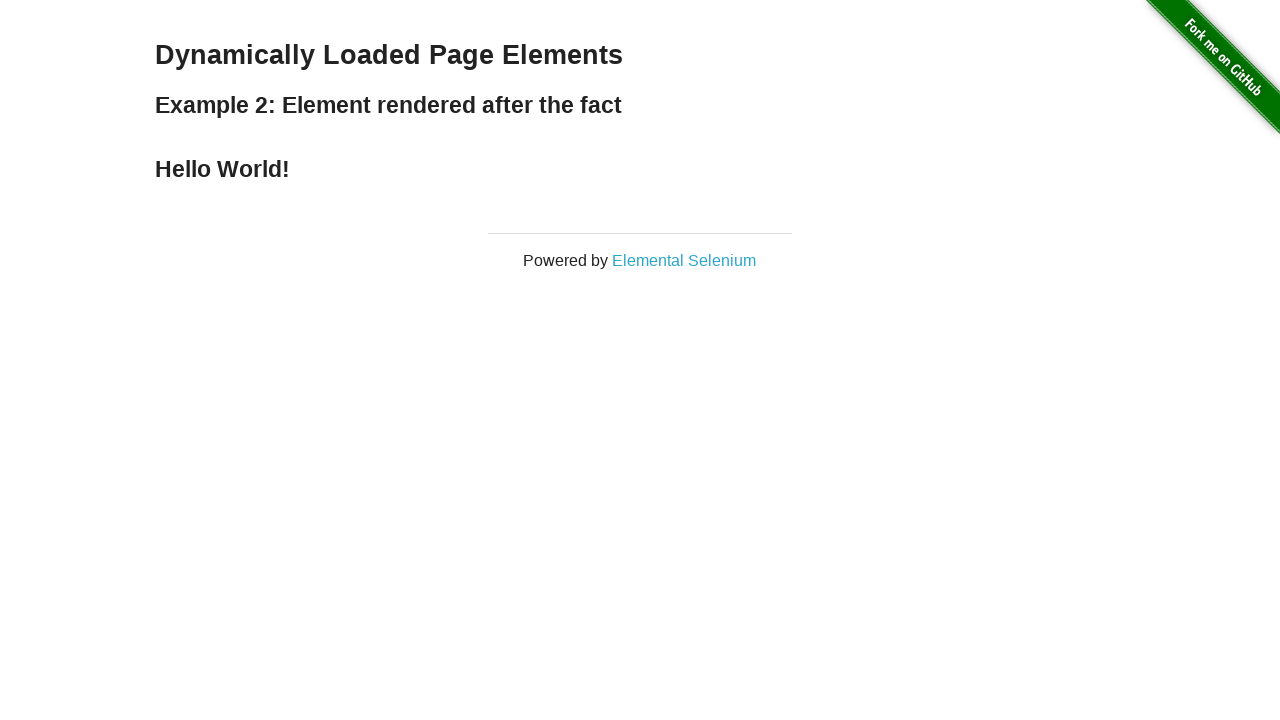

Verified that 'Hello World!' text content matches expected value
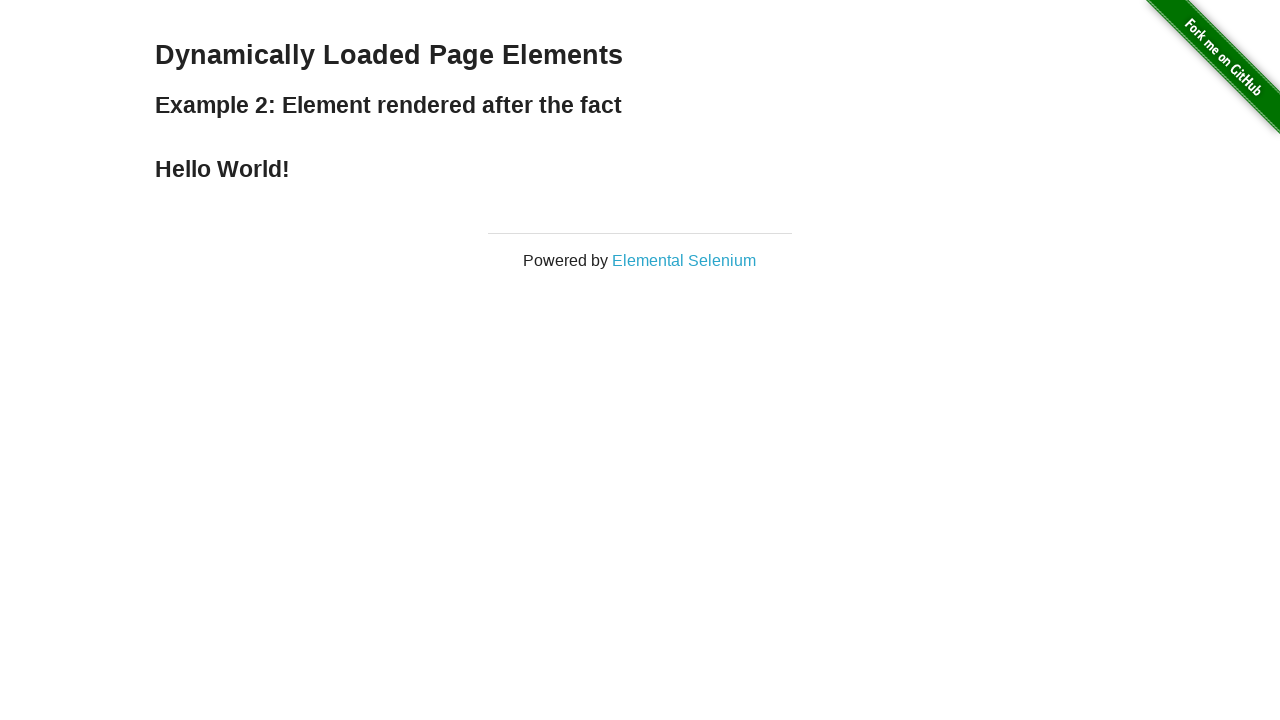

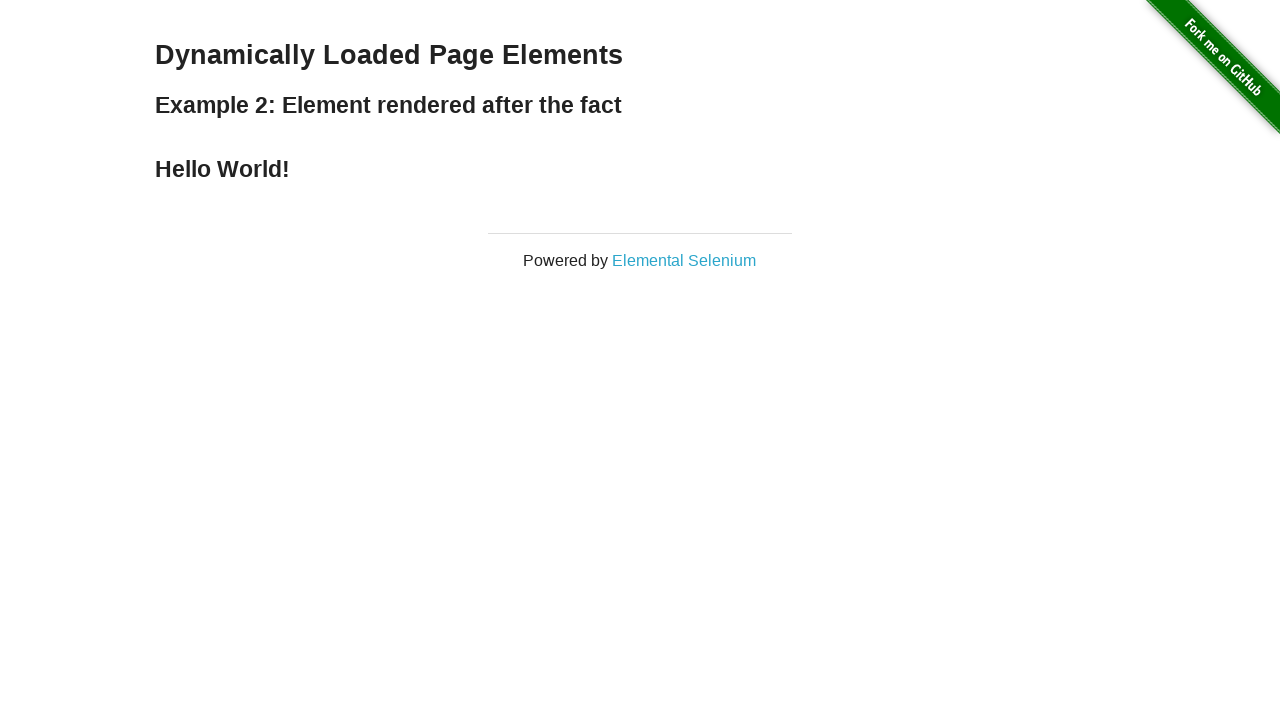